Tests that the todo counter displays the correct number of items

Starting URL: https://demo.playwright.dev/todomvc

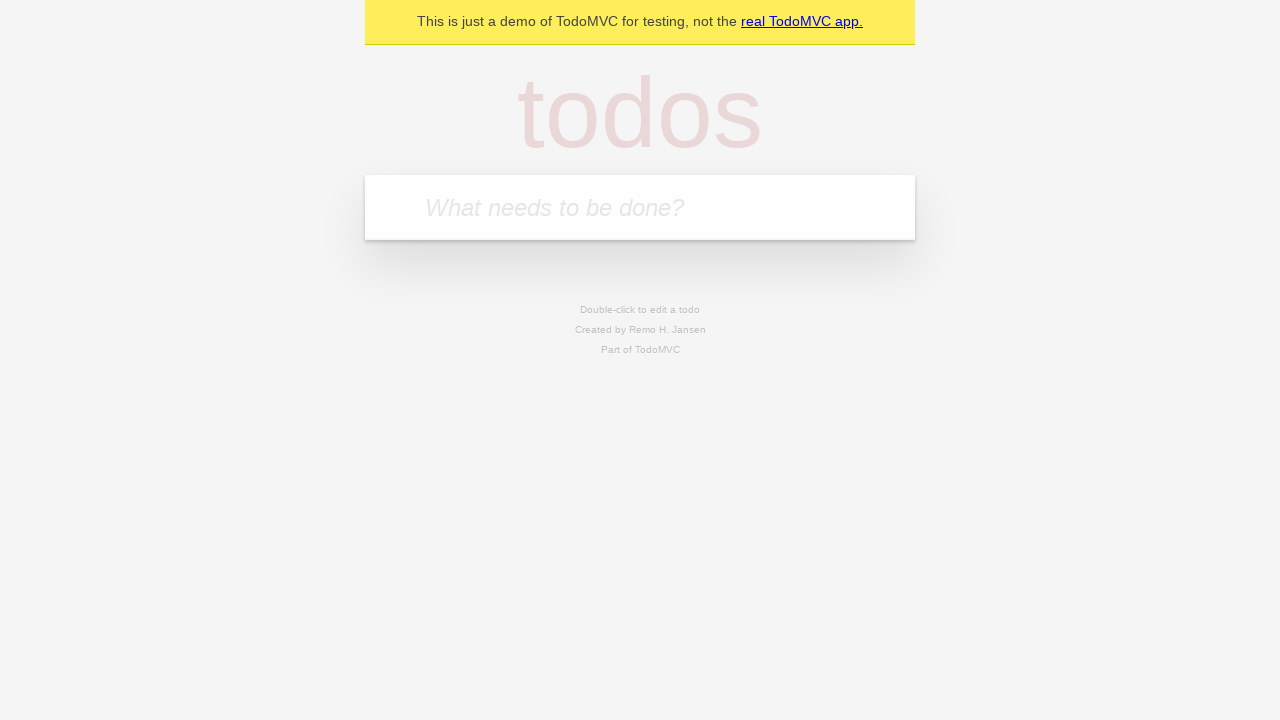

Located the 'What needs to be done?' input field
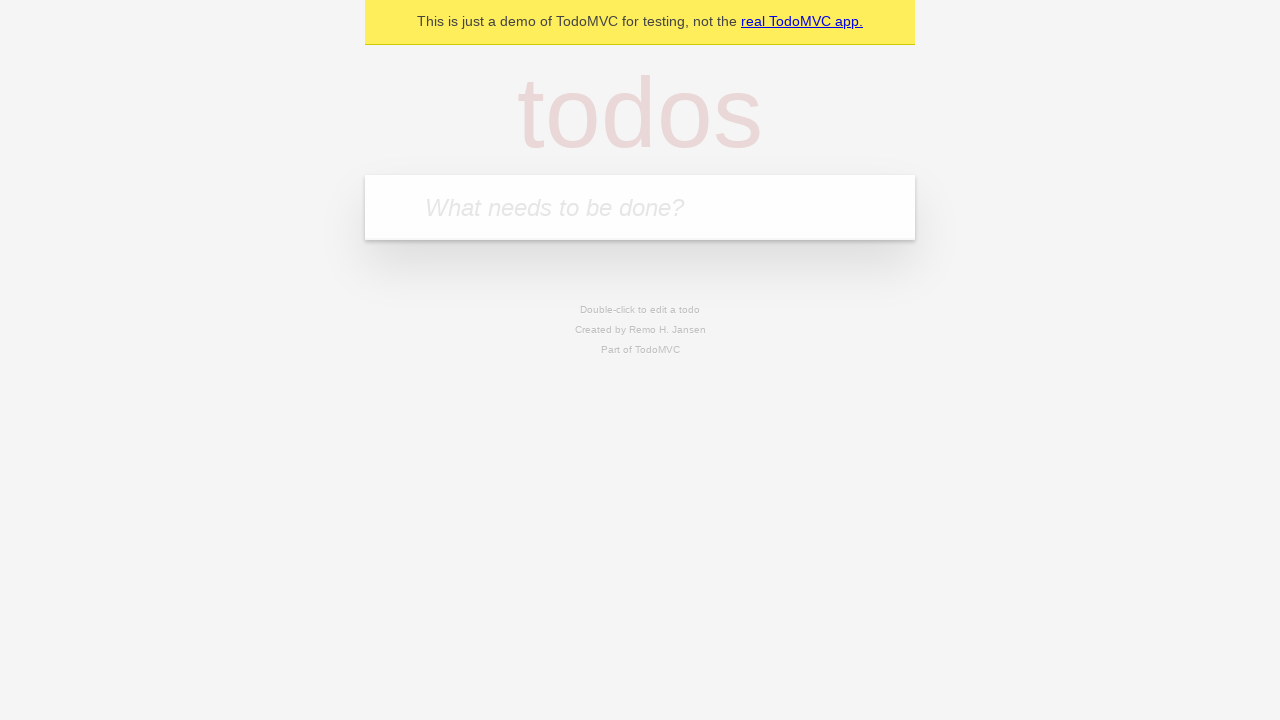

Filled first todo input with 'buy some cheese' on internal:attr=[placeholder="What needs to be done?"i]
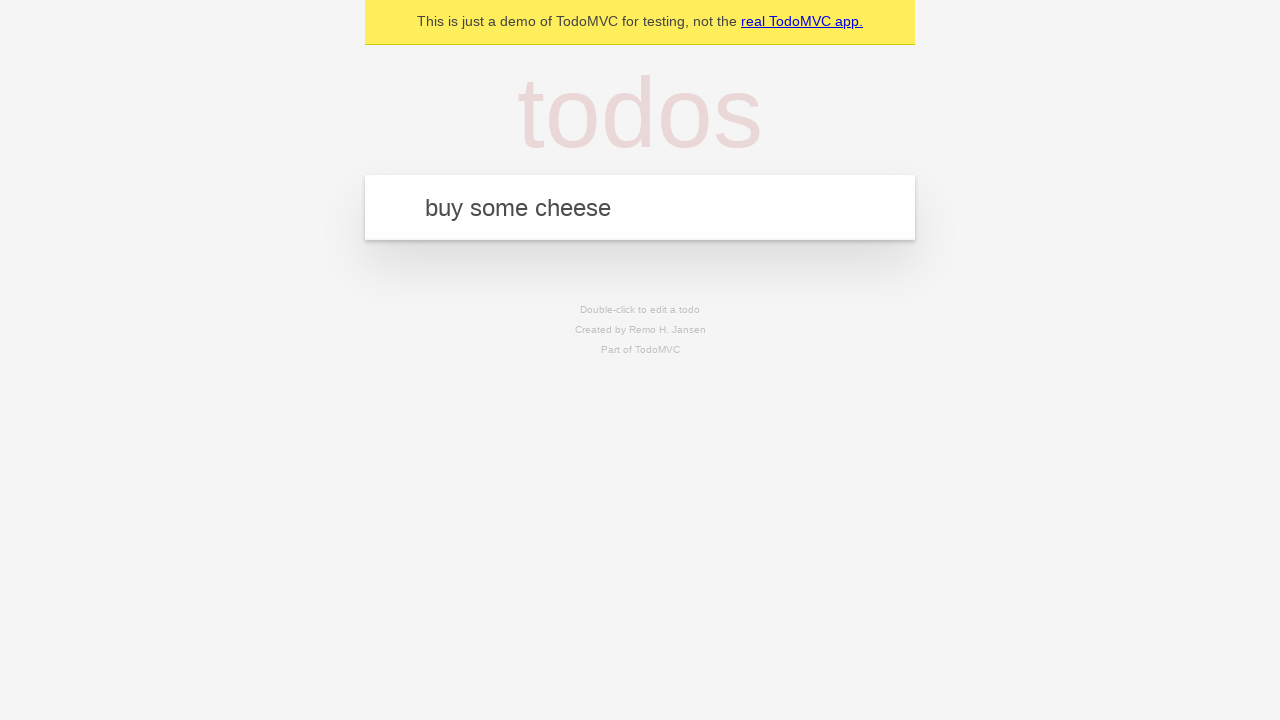

Pressed Enter to create first todo item on internal:attr=[placeholder="What needs to be done?"i]
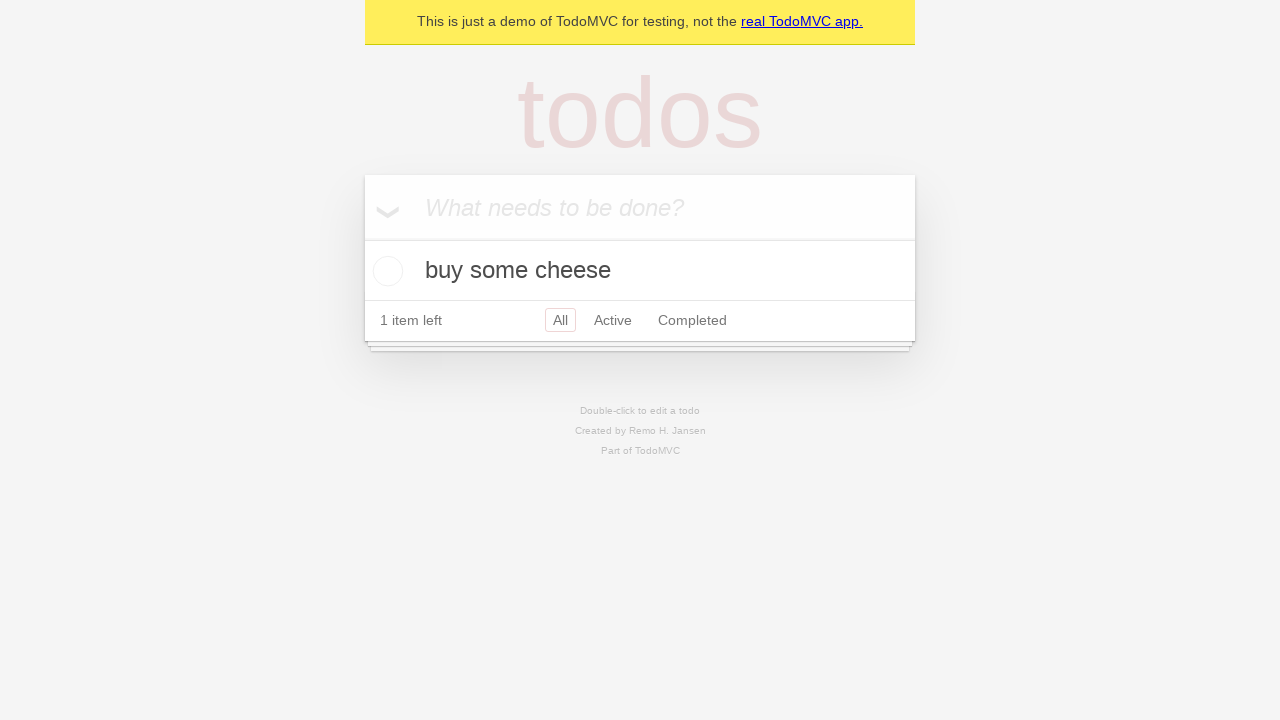

Todo counter element loaded and visible
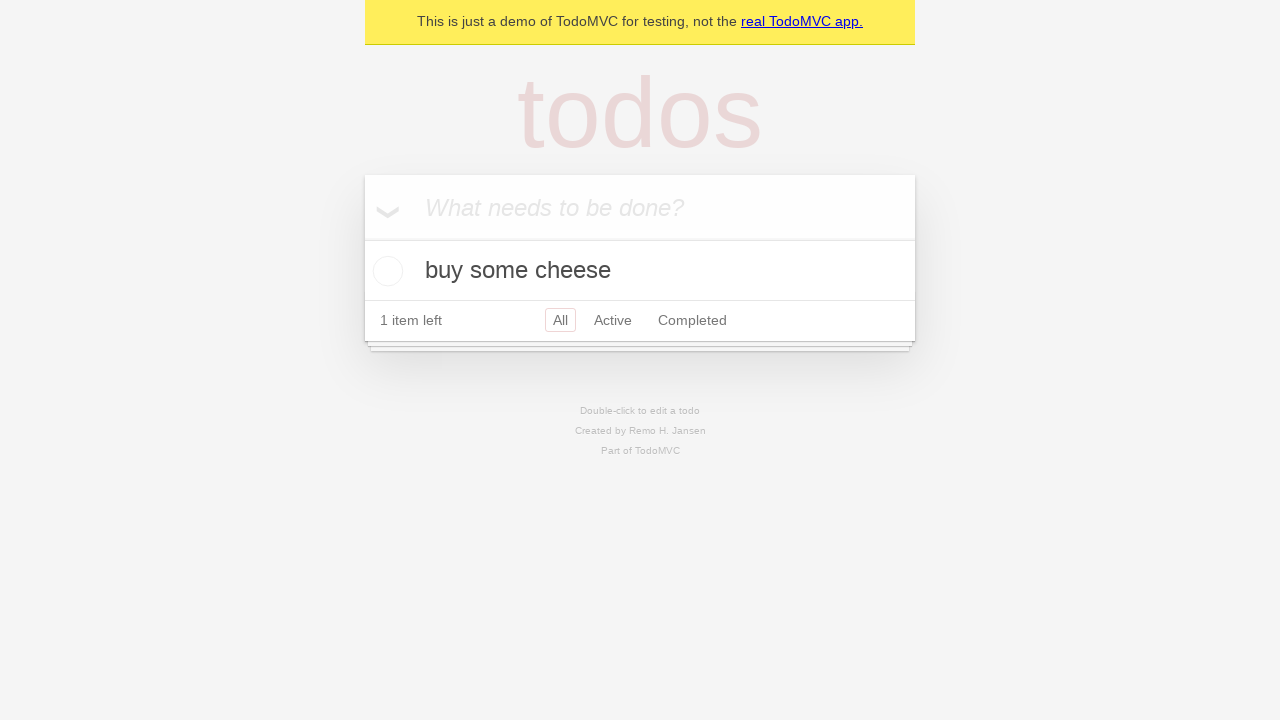

Filled second todo input with 'feed the cat' on internal:attr=[placeholder="What needs to be done?"i]
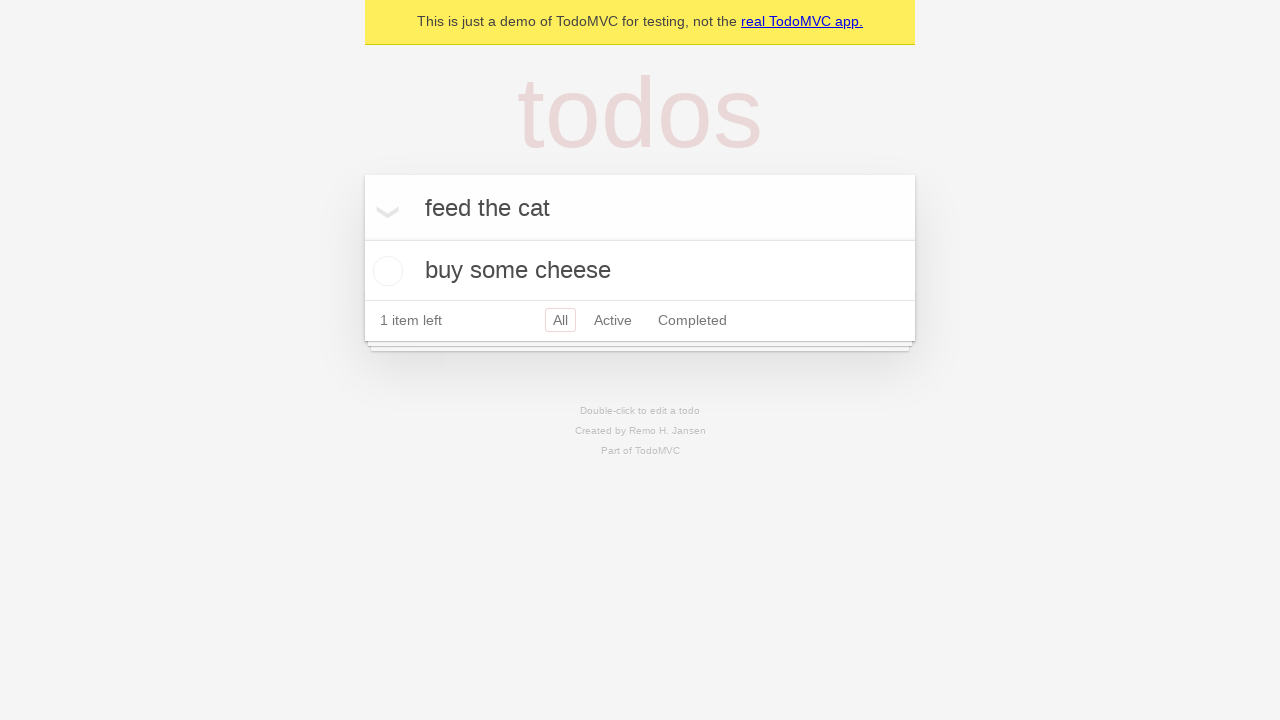

Pressed Enter to create second todo item on internal:attr=[placeholder="What needs to be done?"i]
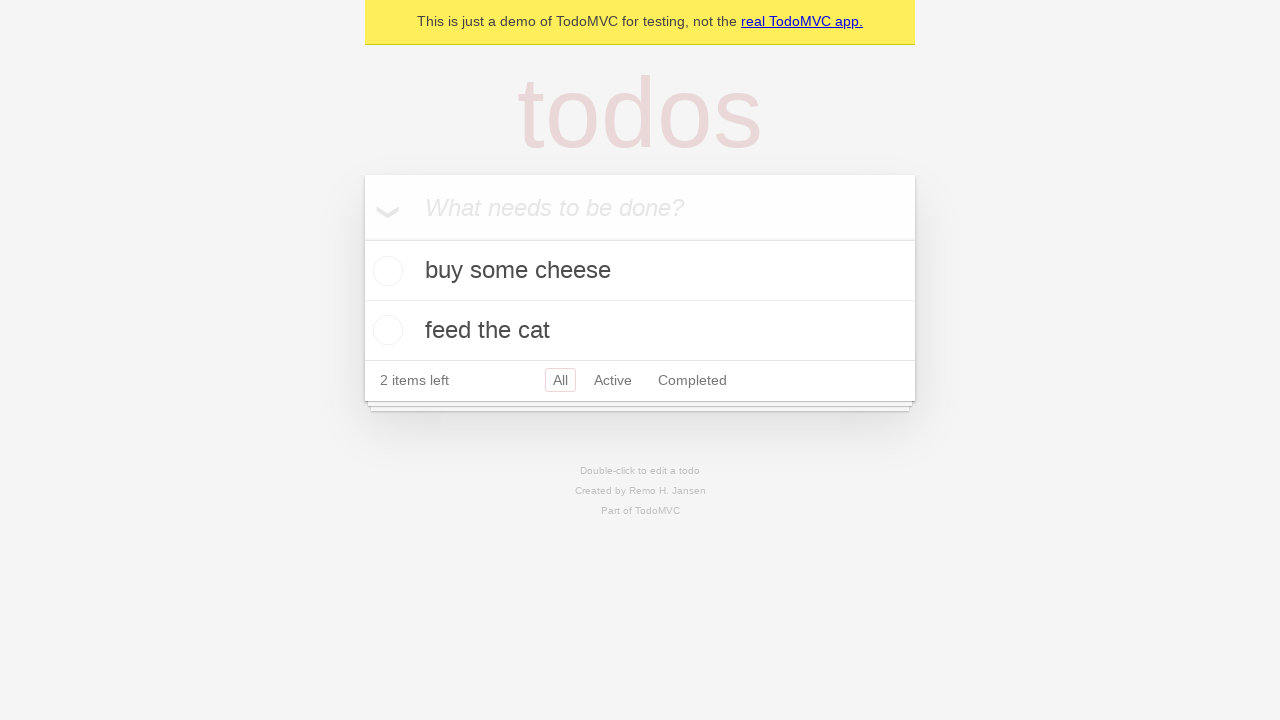

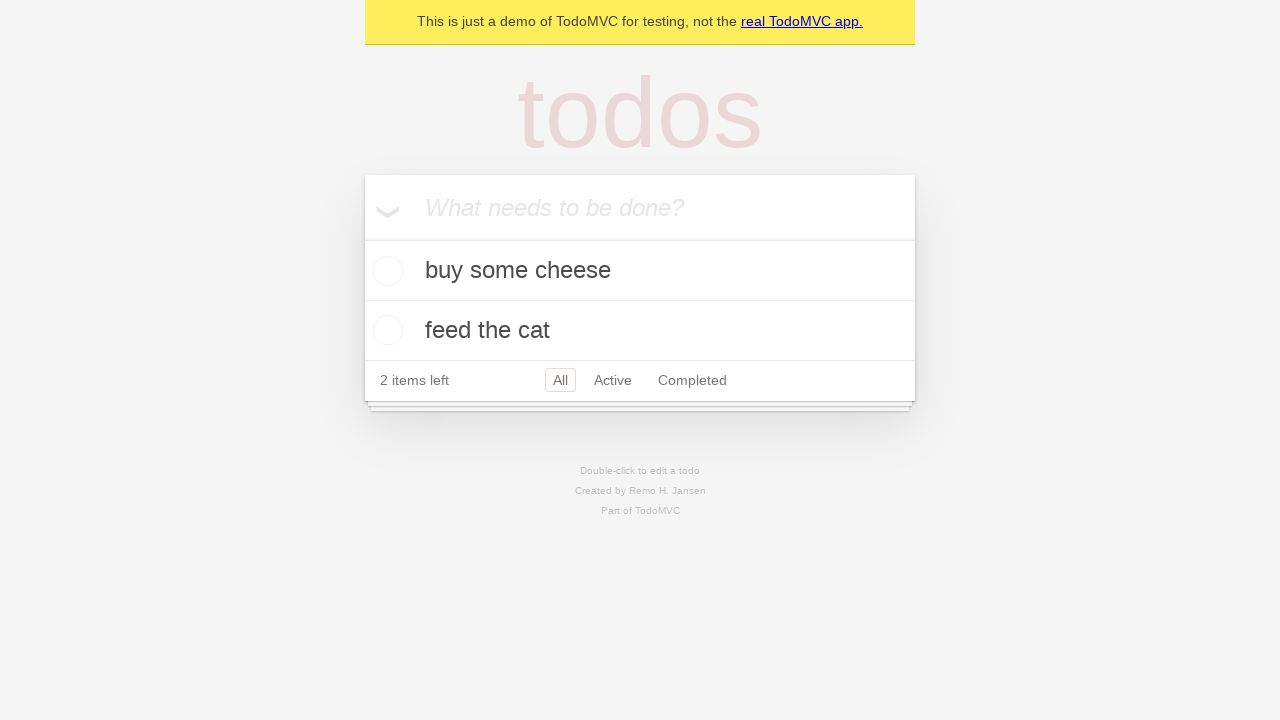